Tests that at least one job title on the jobs page contains the word "Hiring"

Starting URL: https://news.ycombinator.com

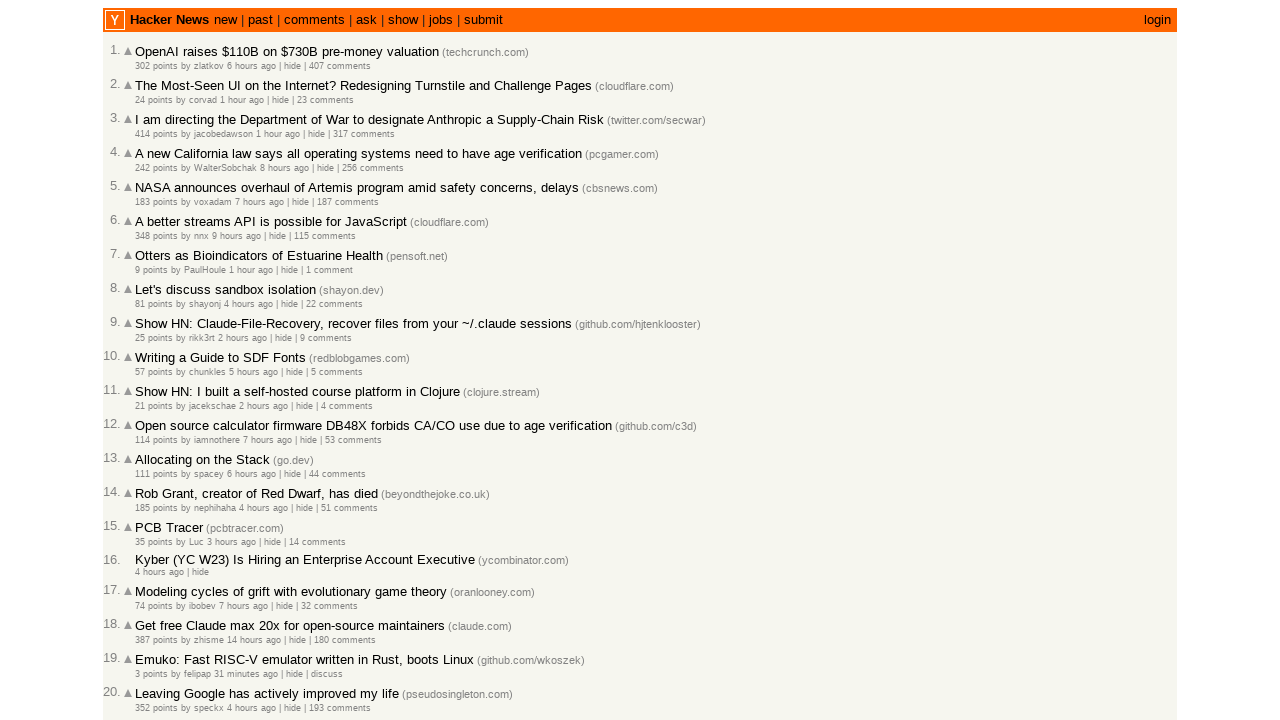

Clicked on the jobs link to navigate to jobs page at (441, 20) on a[href='jobs']
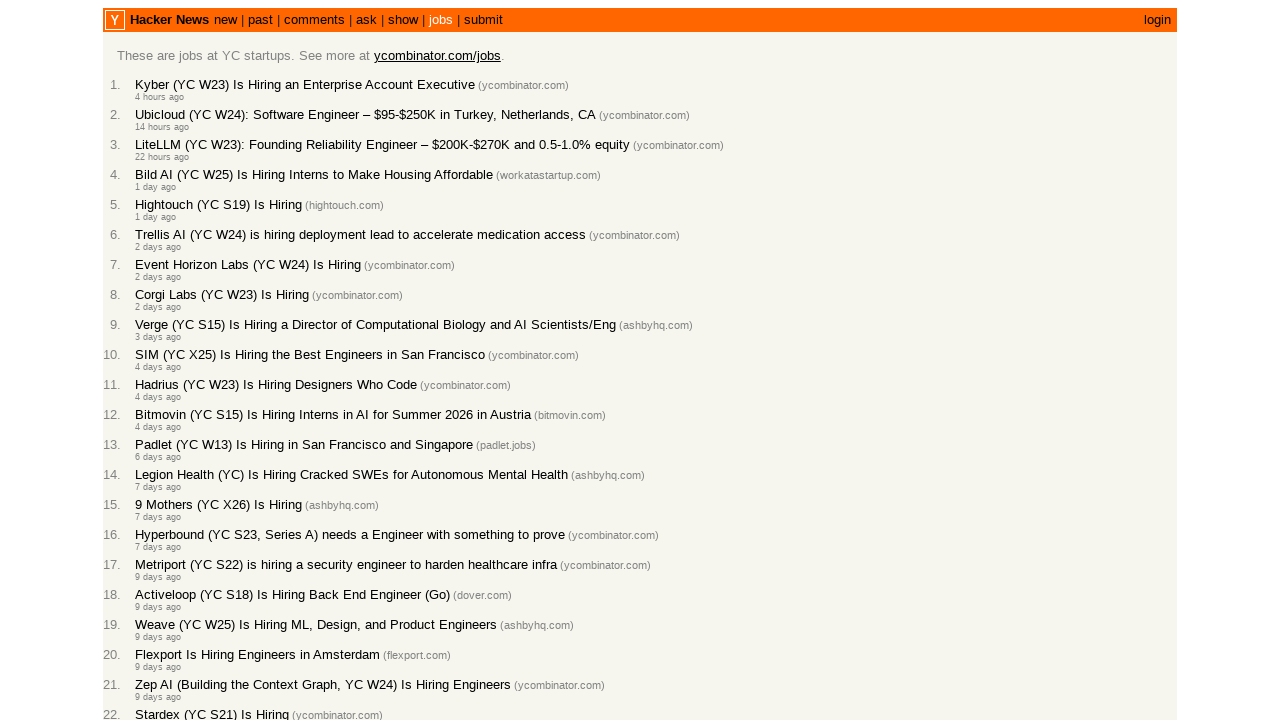

Job listings loaded on the page
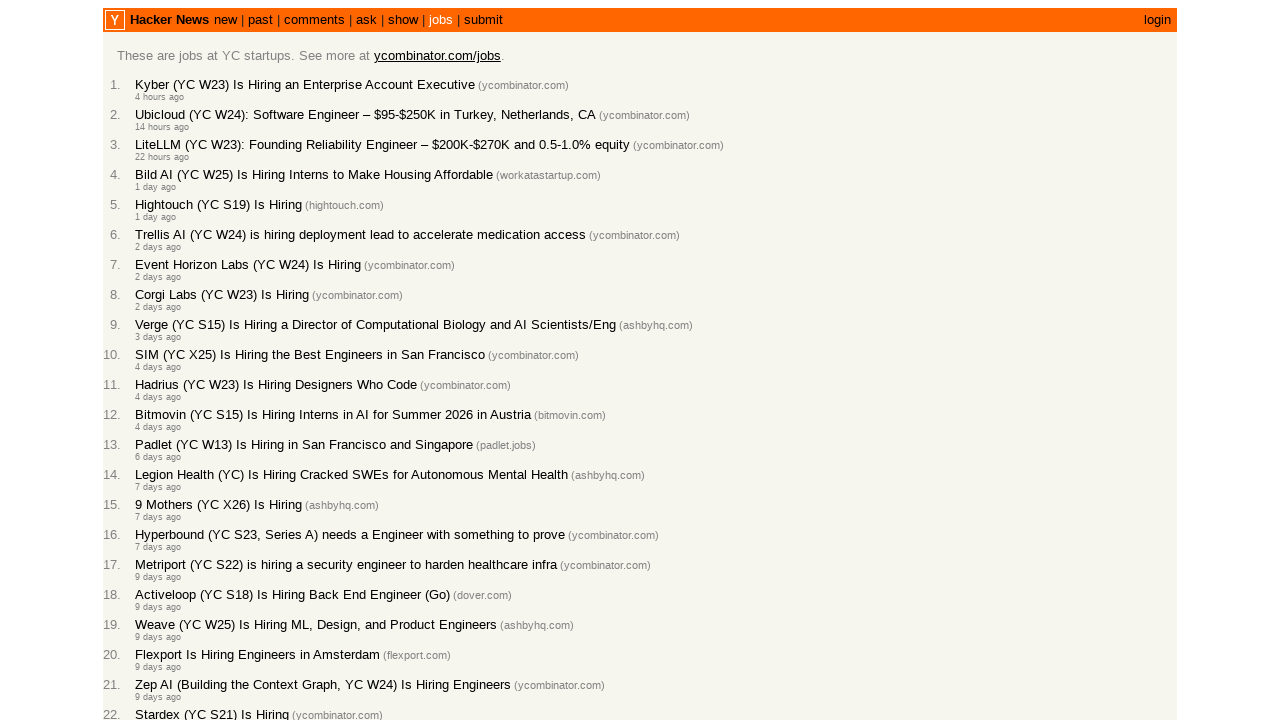

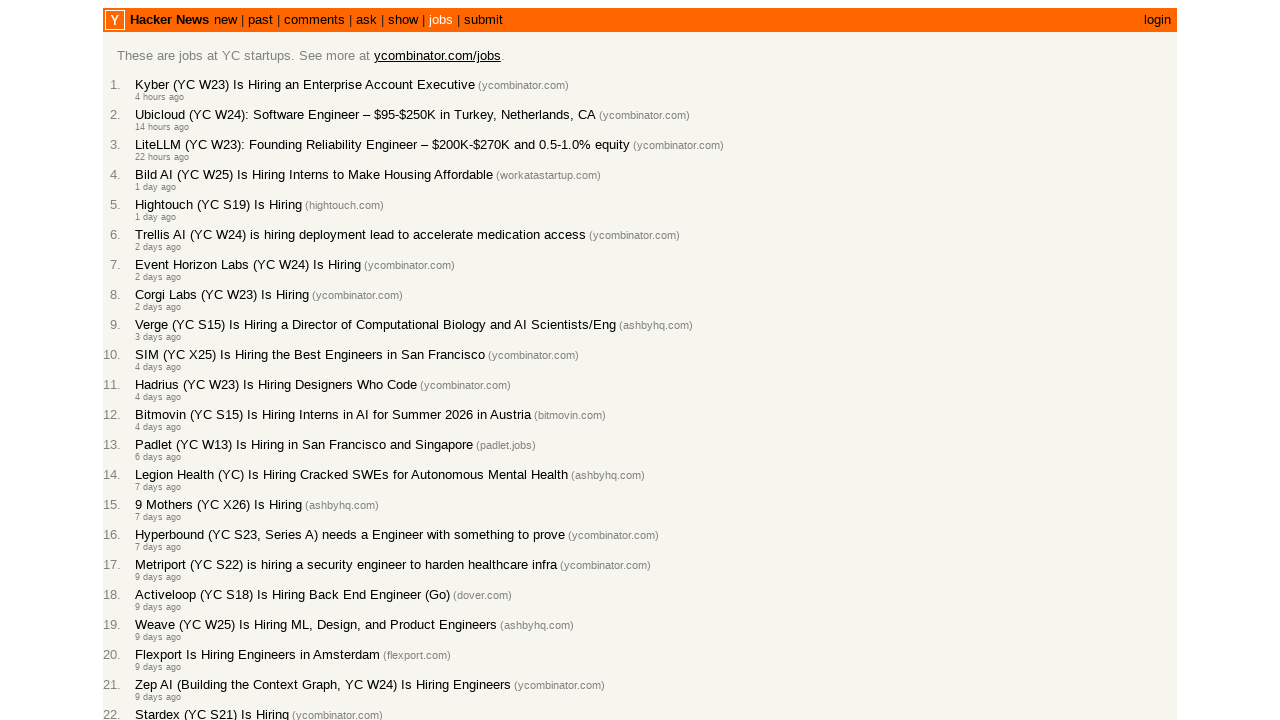